Tests dropdown selection functionality by selecting options from two different dropdowns (by index and by visible text), then navigates to a table page and interacts with a data table.

Starting URL: https://practice.expandtesting.com/dropdown

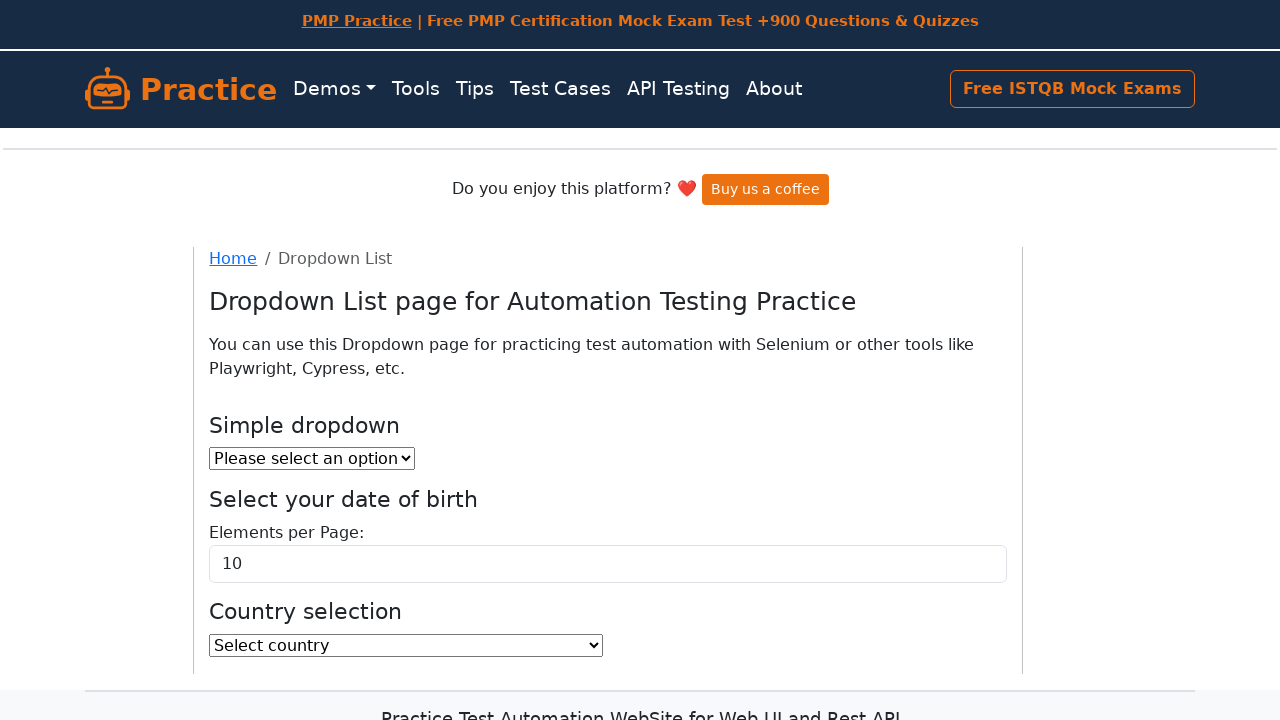

Selected 'Option 1' by index from first dropdown on #dropdown
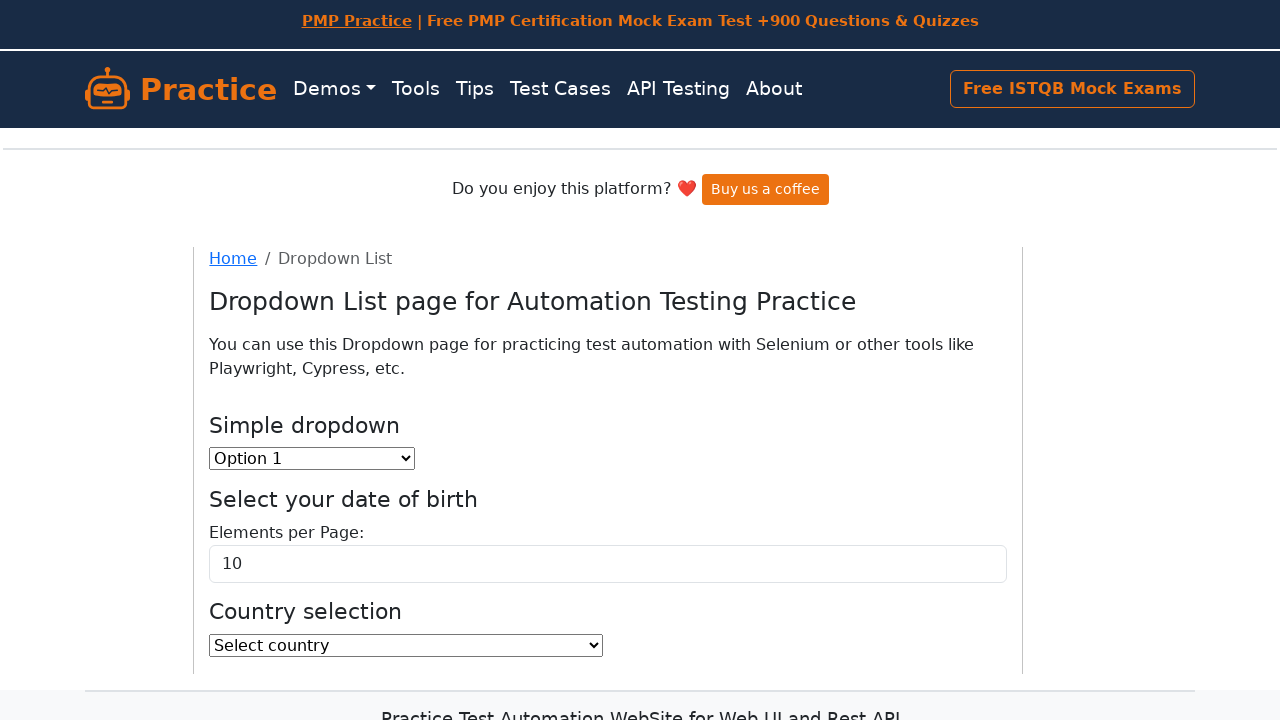

Selected 'India' from country dropdown by visible text on #country
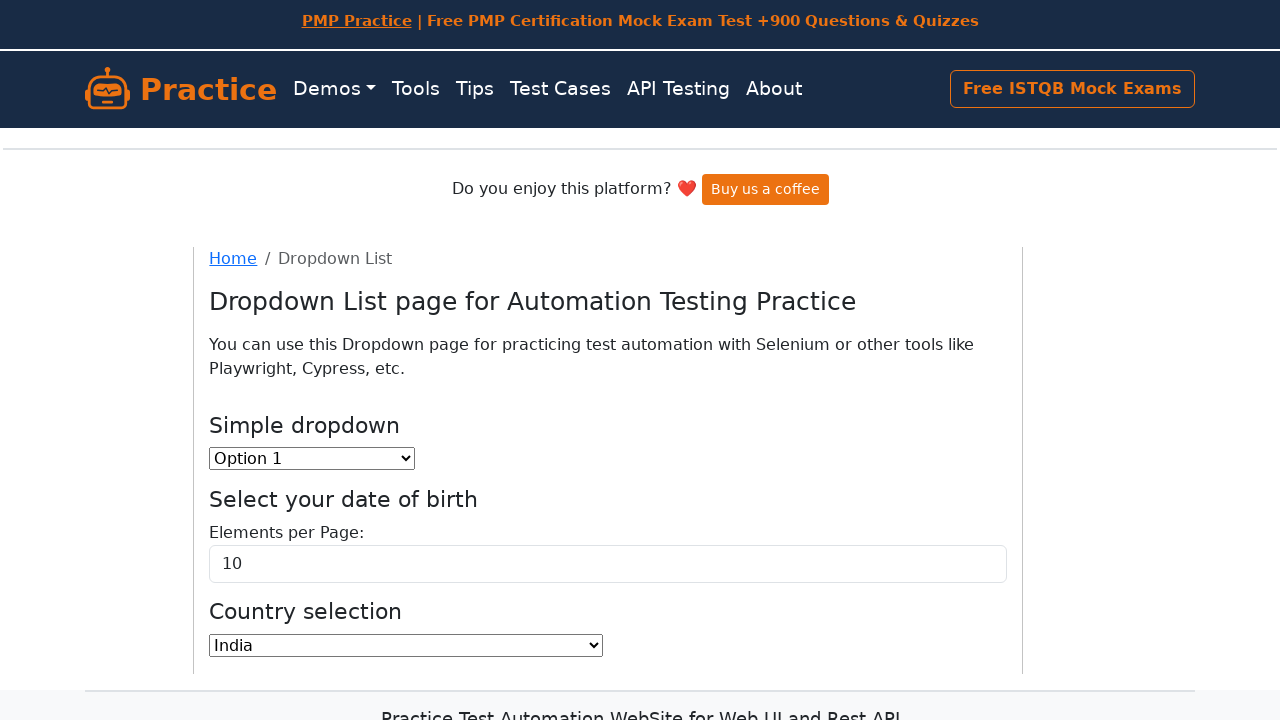

Navigated to W3Schools HTML tables page
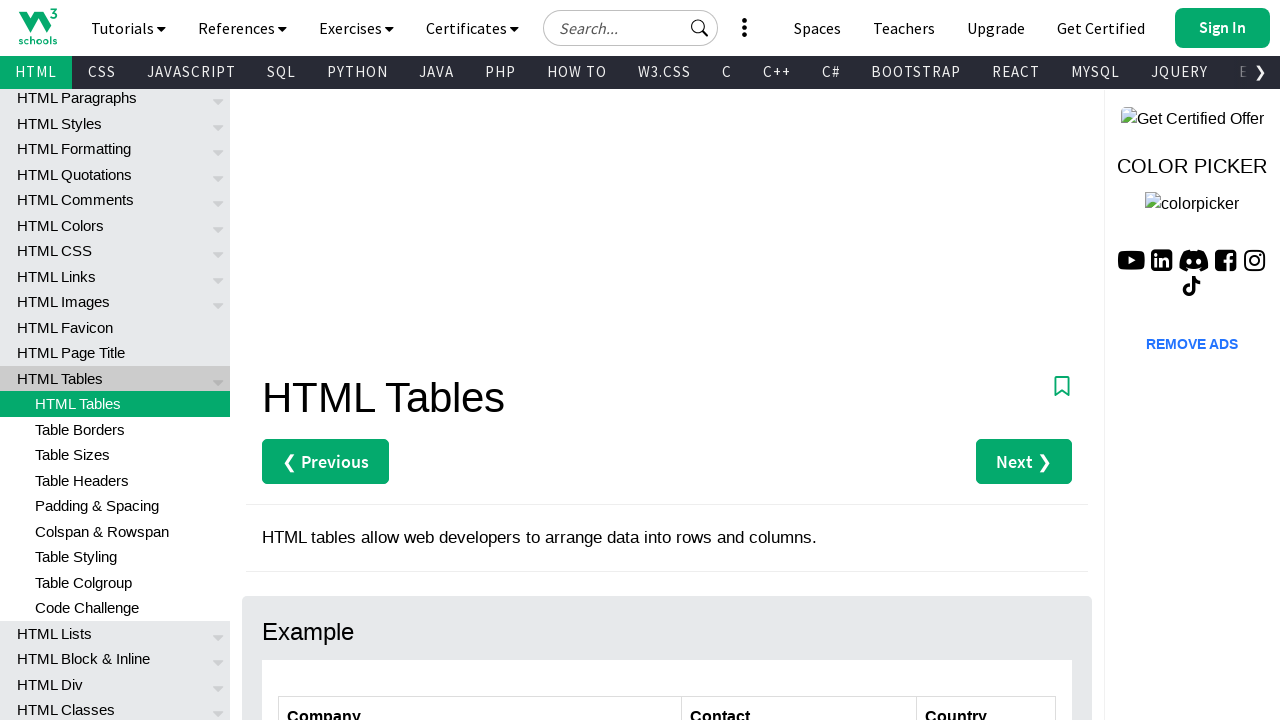

Waited for customers table to be visible
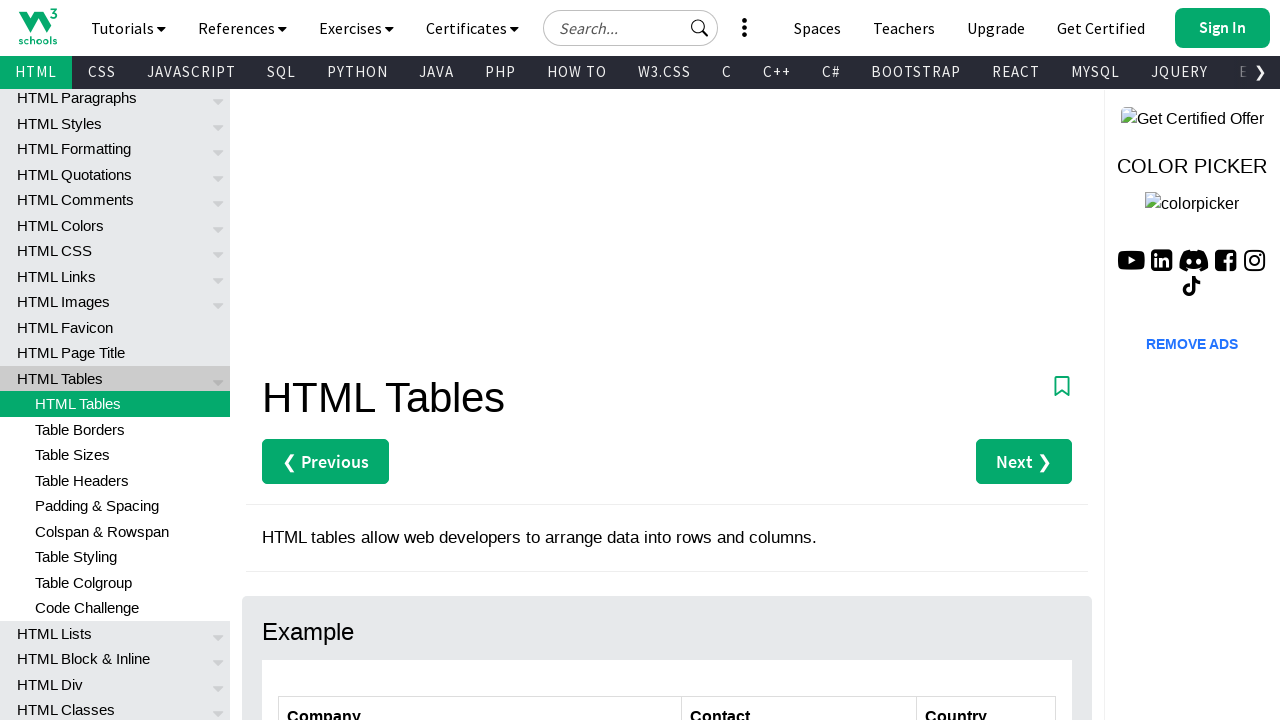

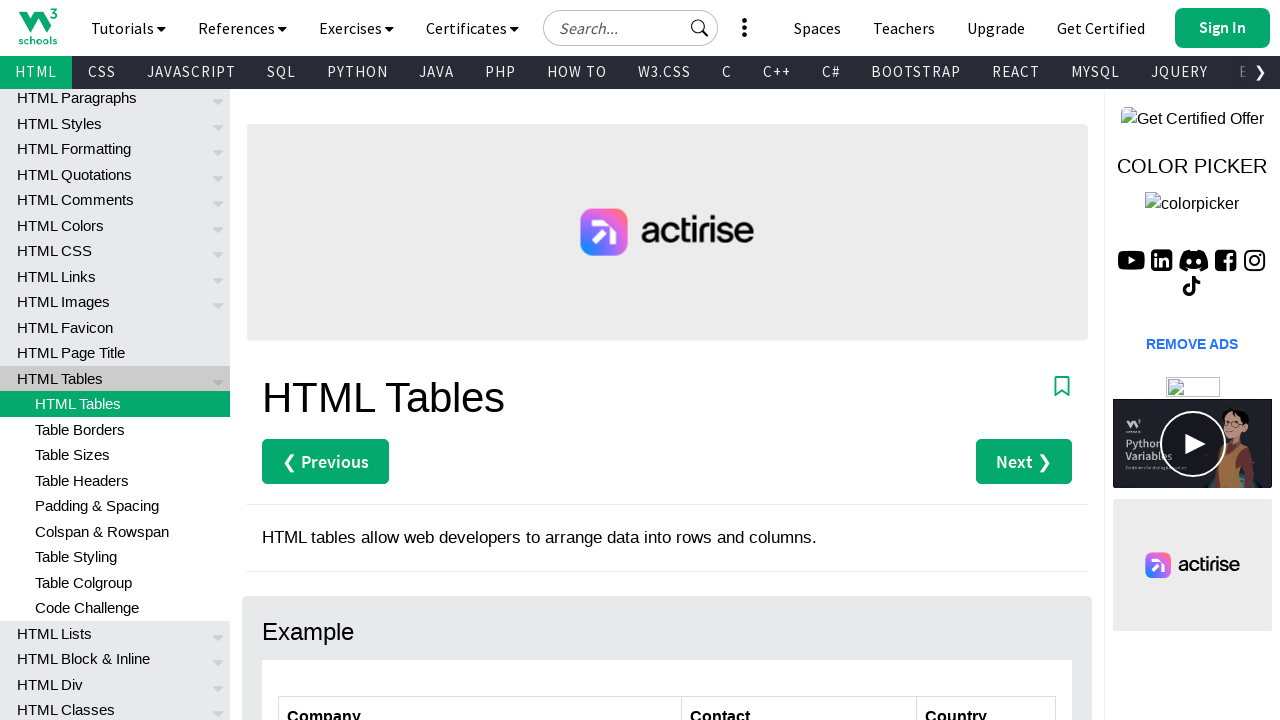